Tests a wait scenario by clicking a verify button that becomes clickable after a delay and verifying a success message appears

Starting URL: http://suninjuly.github.io/wait2.html

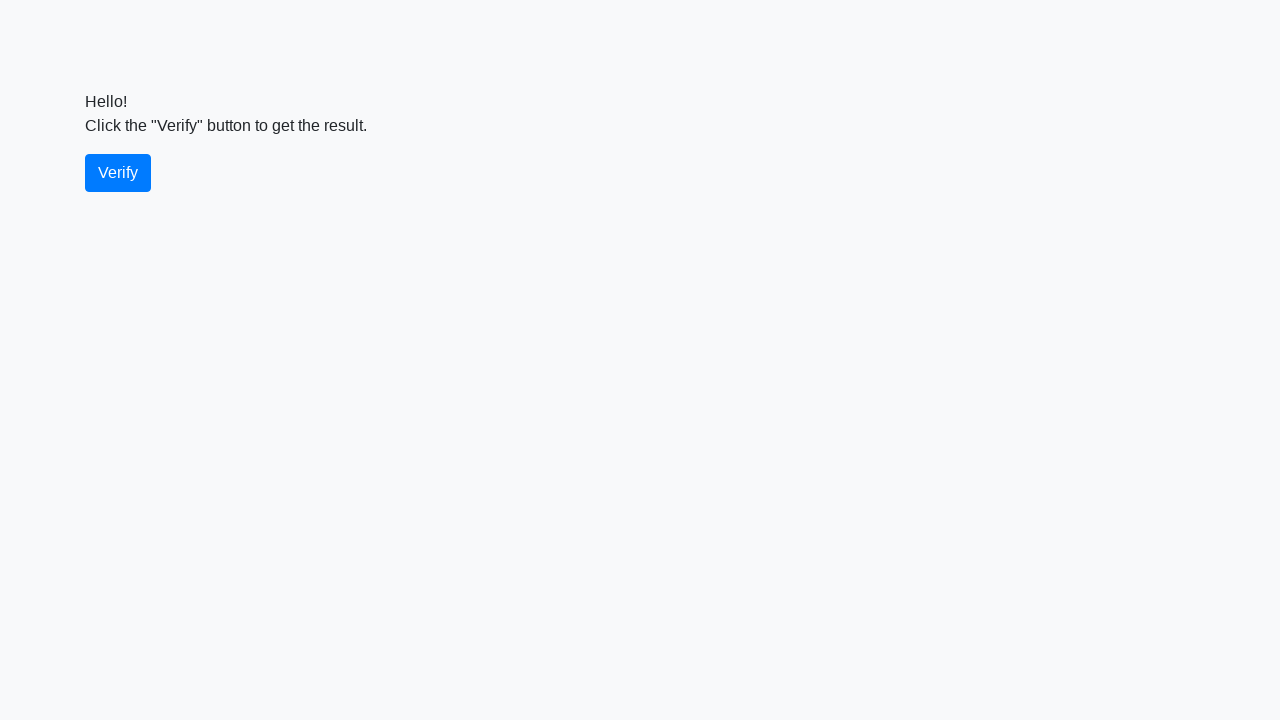

Waited for verify button to become visible
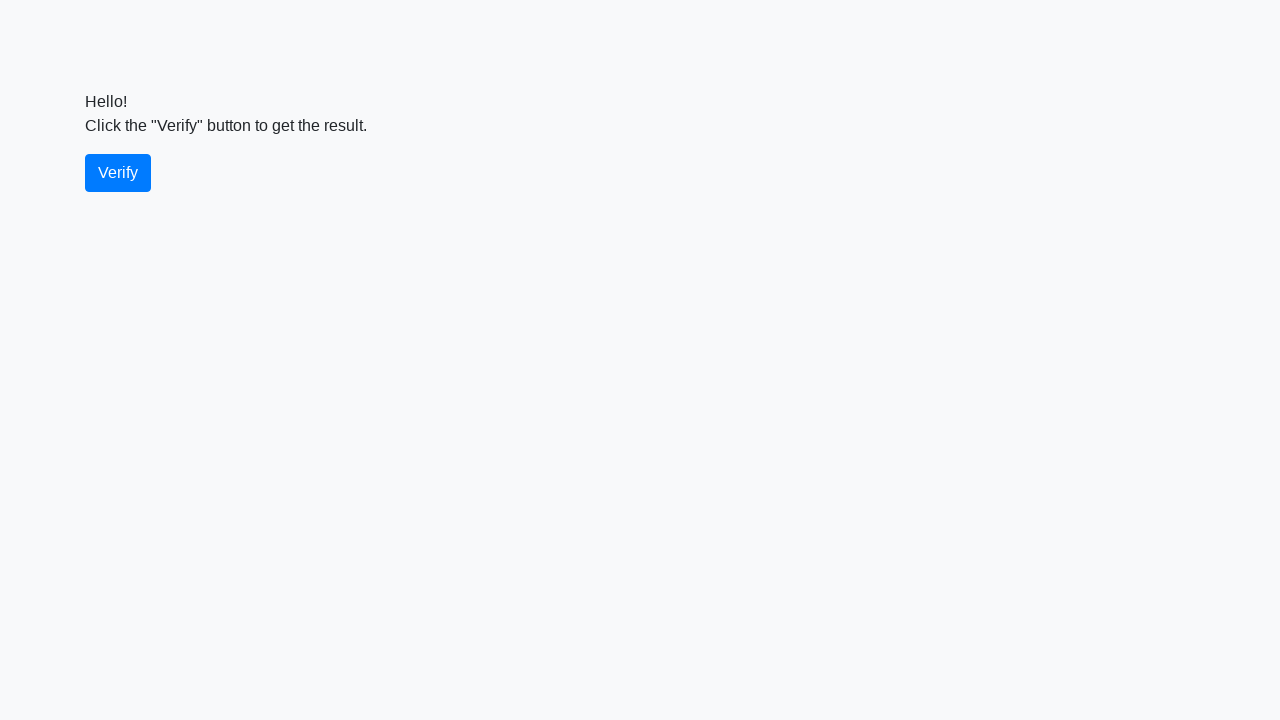

Clicked the verify button at (118, 173) on #verify
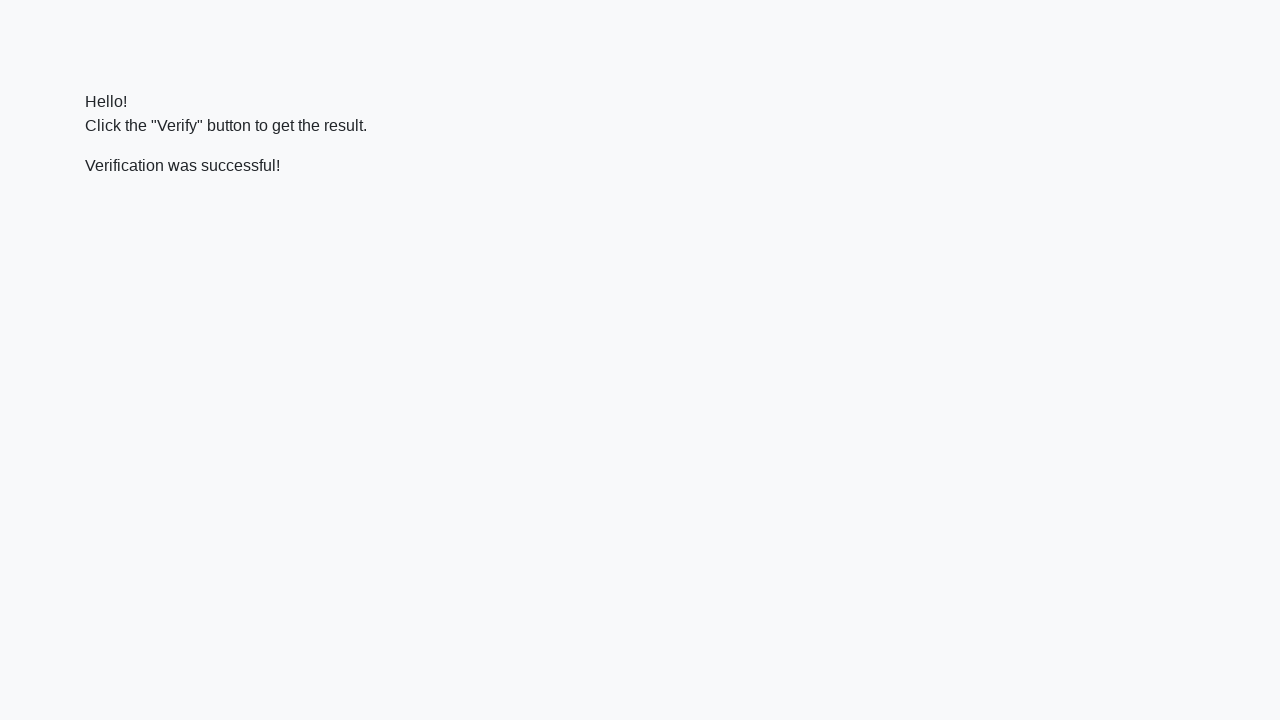

Waited for success message to appear
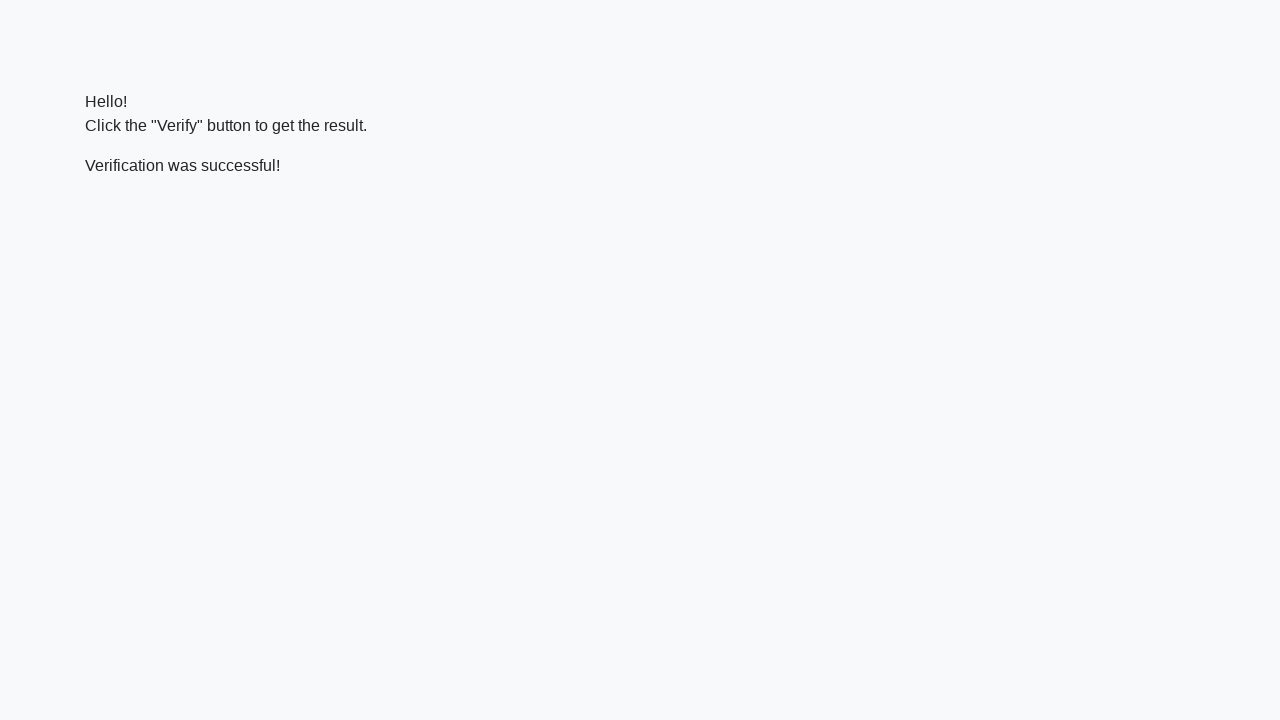

Located the success message element
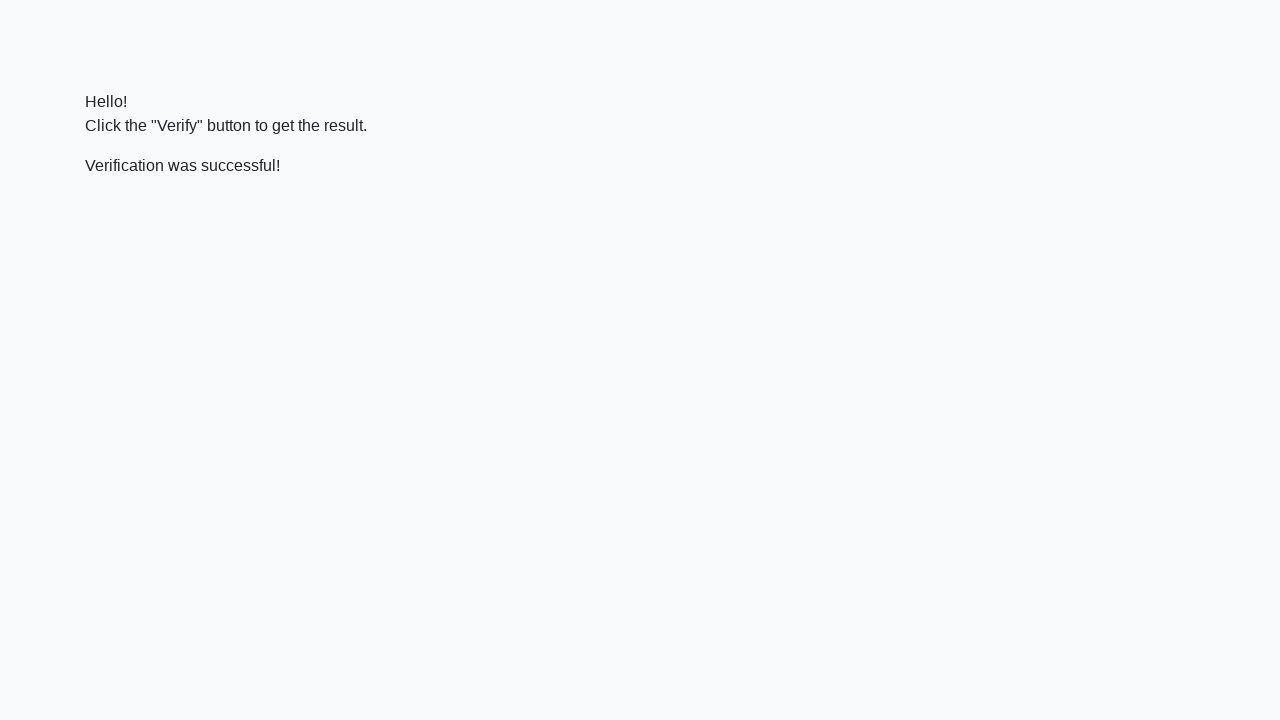

Verified that success message contains 'successful'
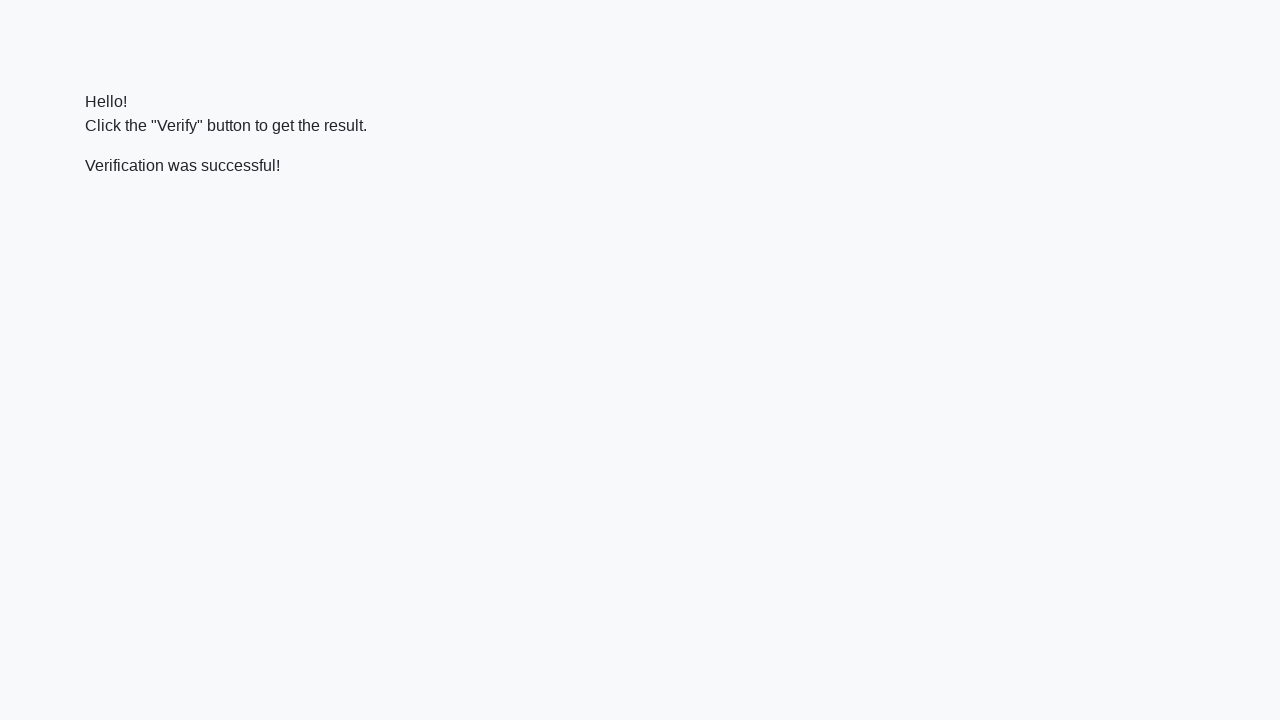

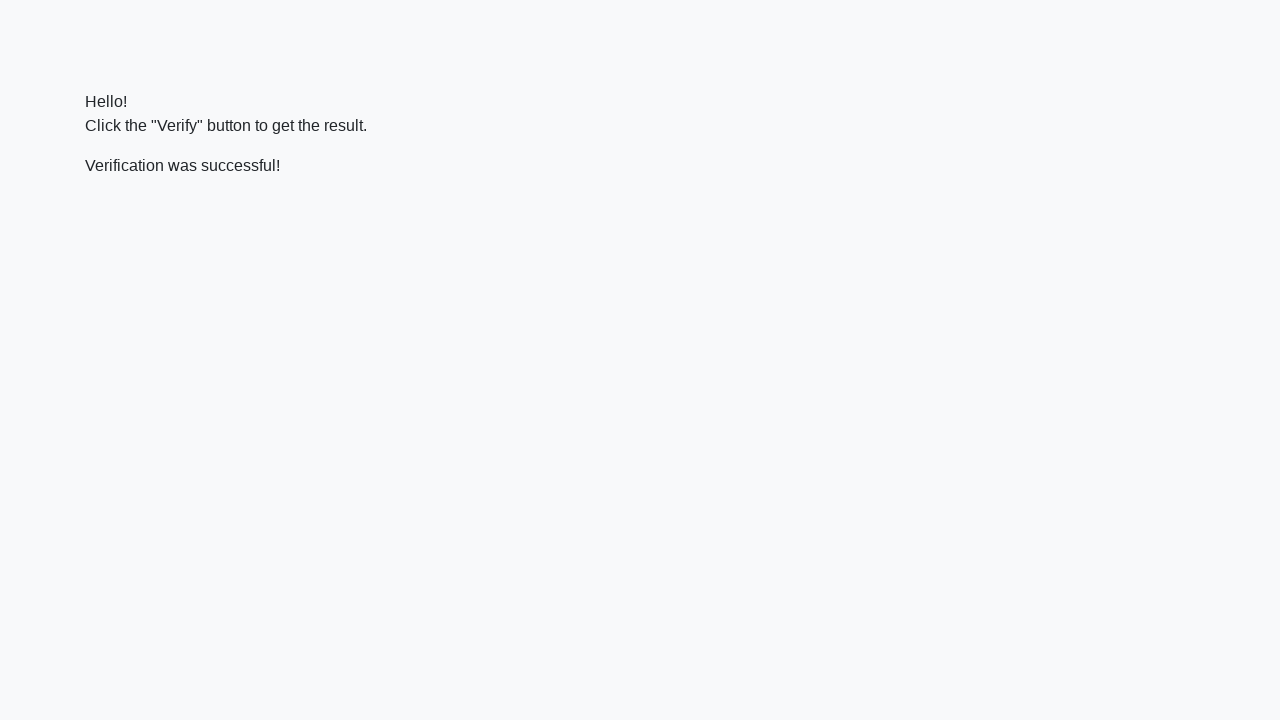